Tests the registration form by directly navigating to the registration page, filling all fields (name, last name, email, password), accepting terms, and submitting the form

Starting URL: https://ilcarro.web.app/registration?url=%2Fsearch

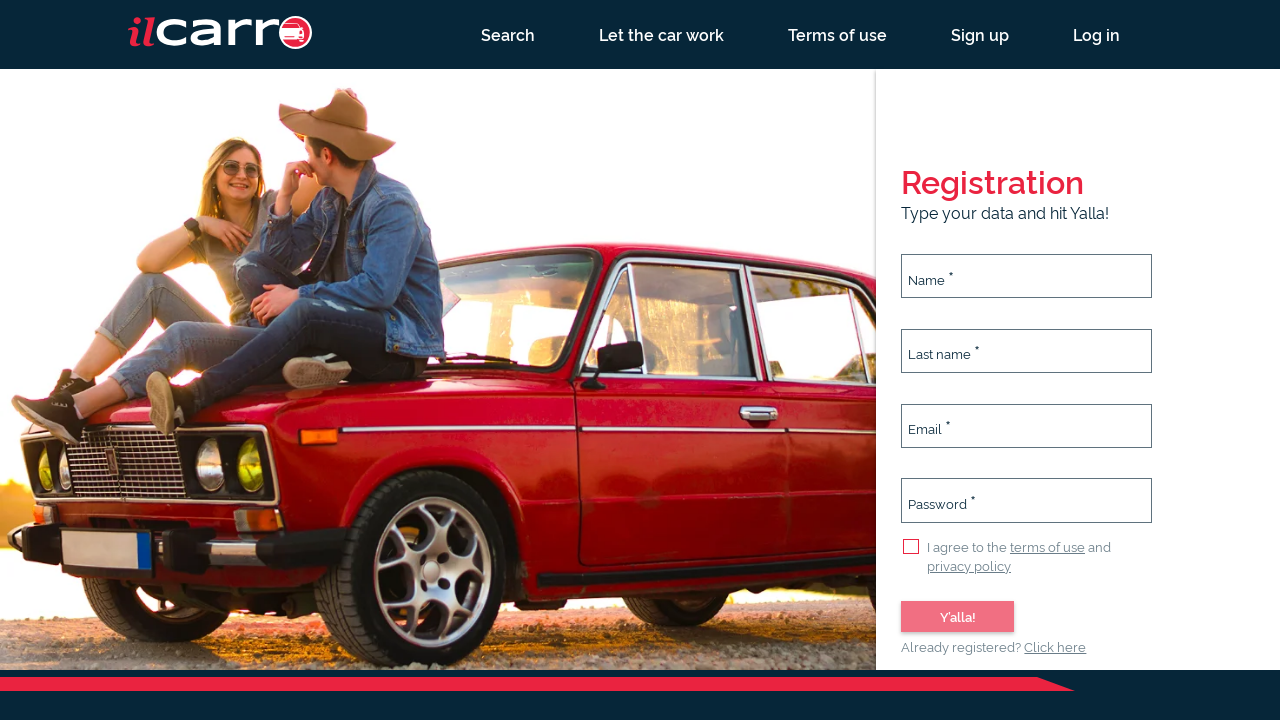

Filled first name field with 'David' on //input[@id='name']
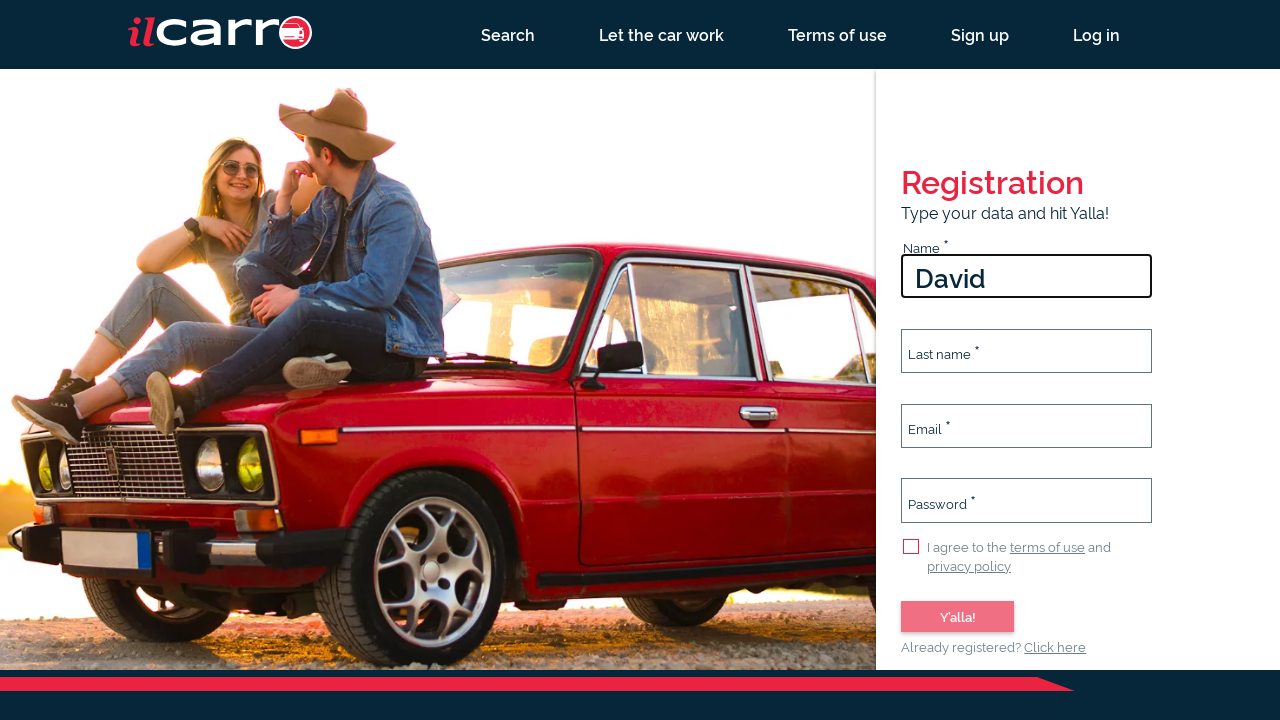

Filled last name field with 'Anderson' on //input[@formcontrolname='lastName']
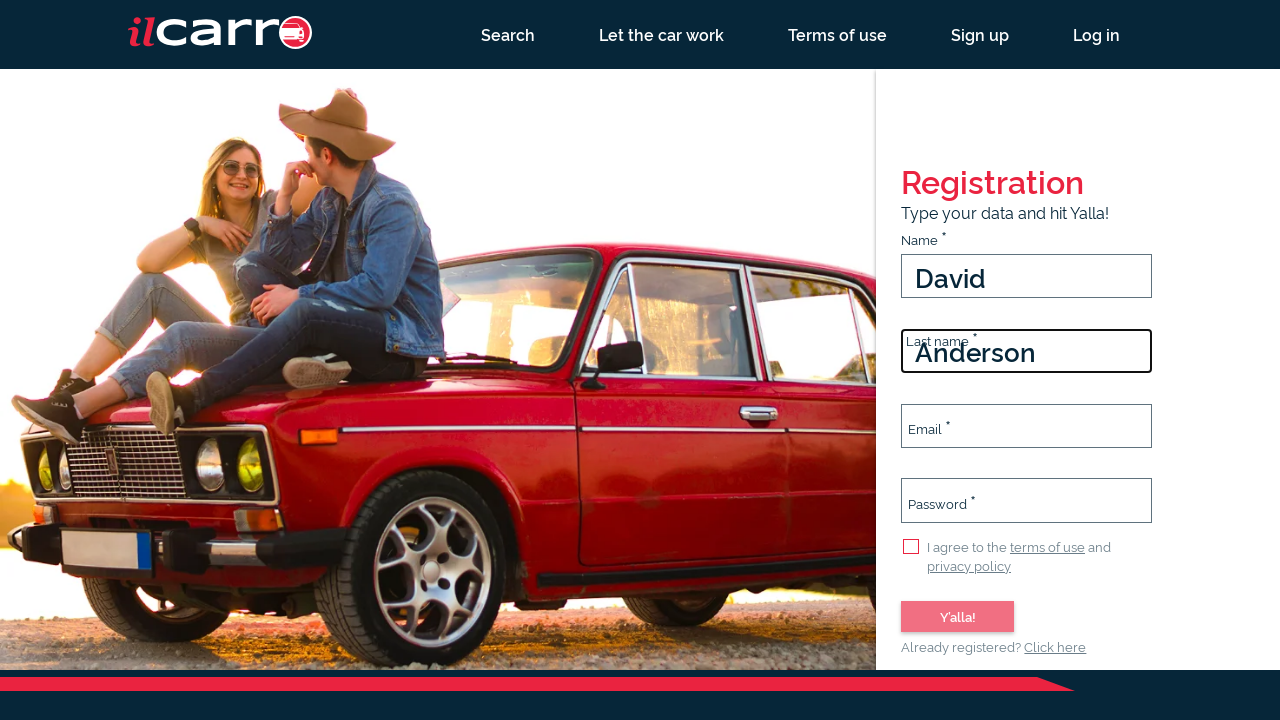

Filled email field with 'danderson@testmail.org' on //input[@type='email']
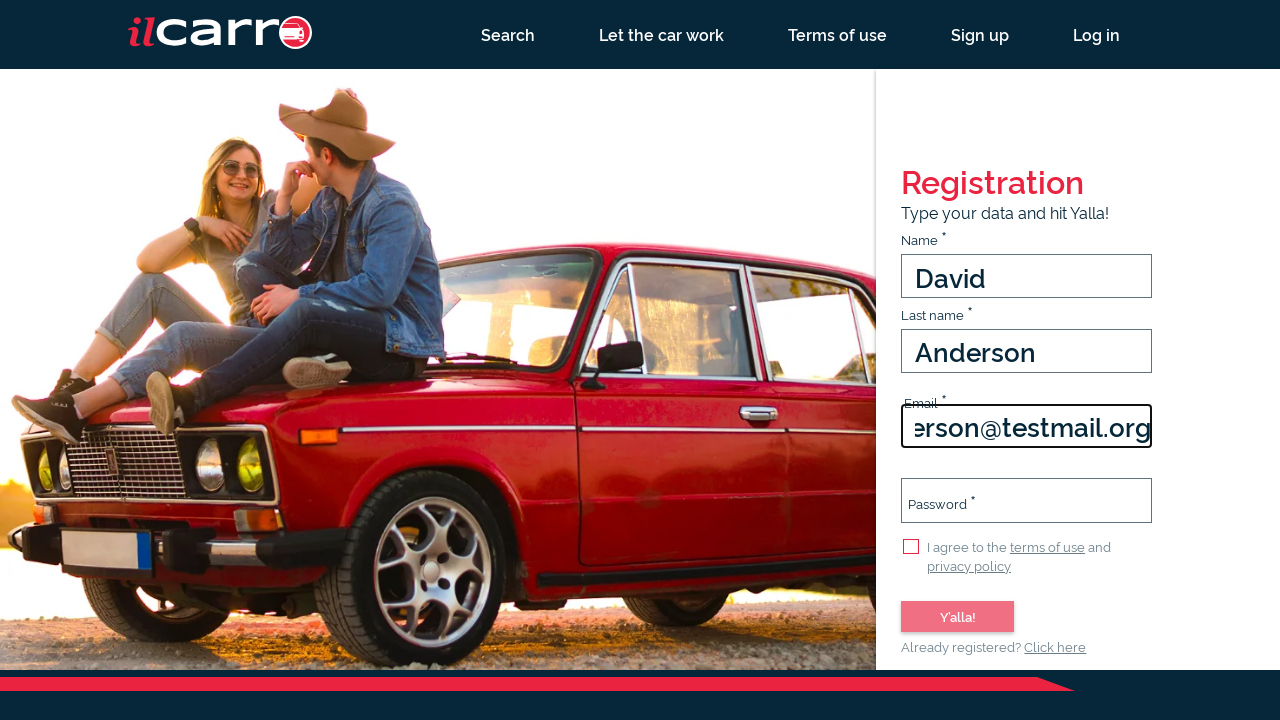

Filled password field with 'StrongPass456#$' on //input[@type='password']
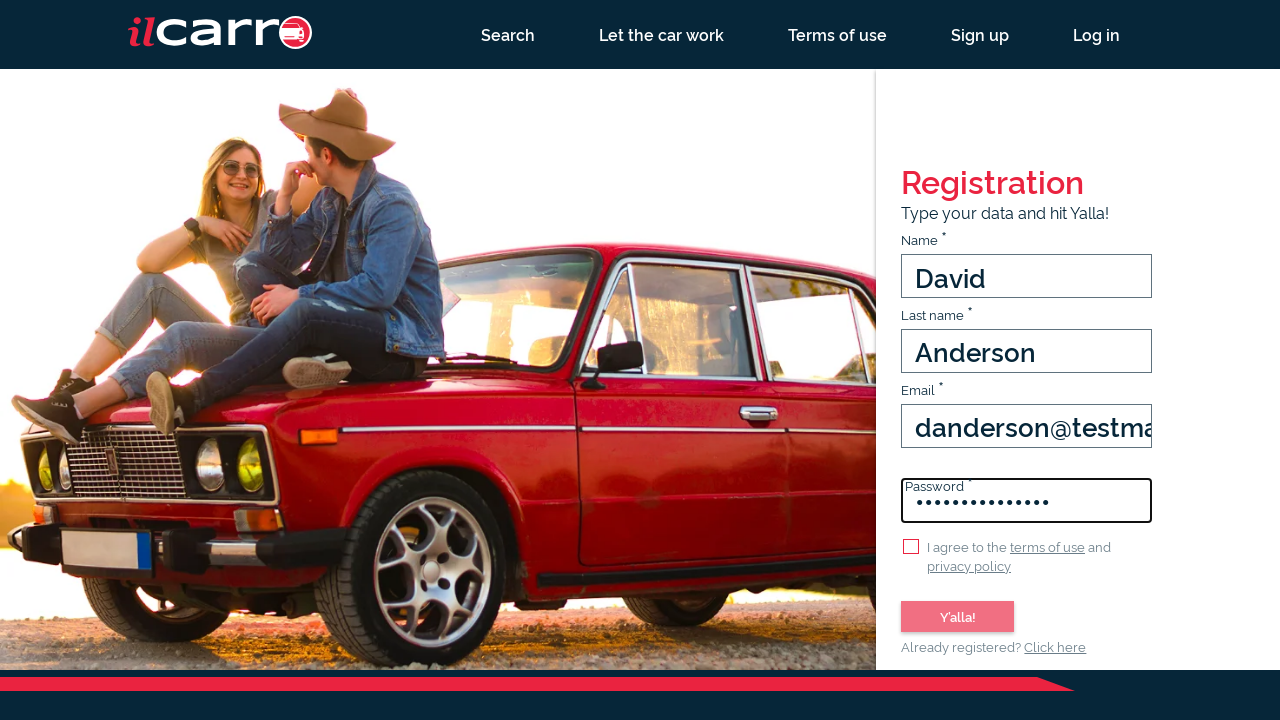

Clicked terms of use checkbox to accept terms at (1027, 556) on xpath=//label[@for='terms-of-use']
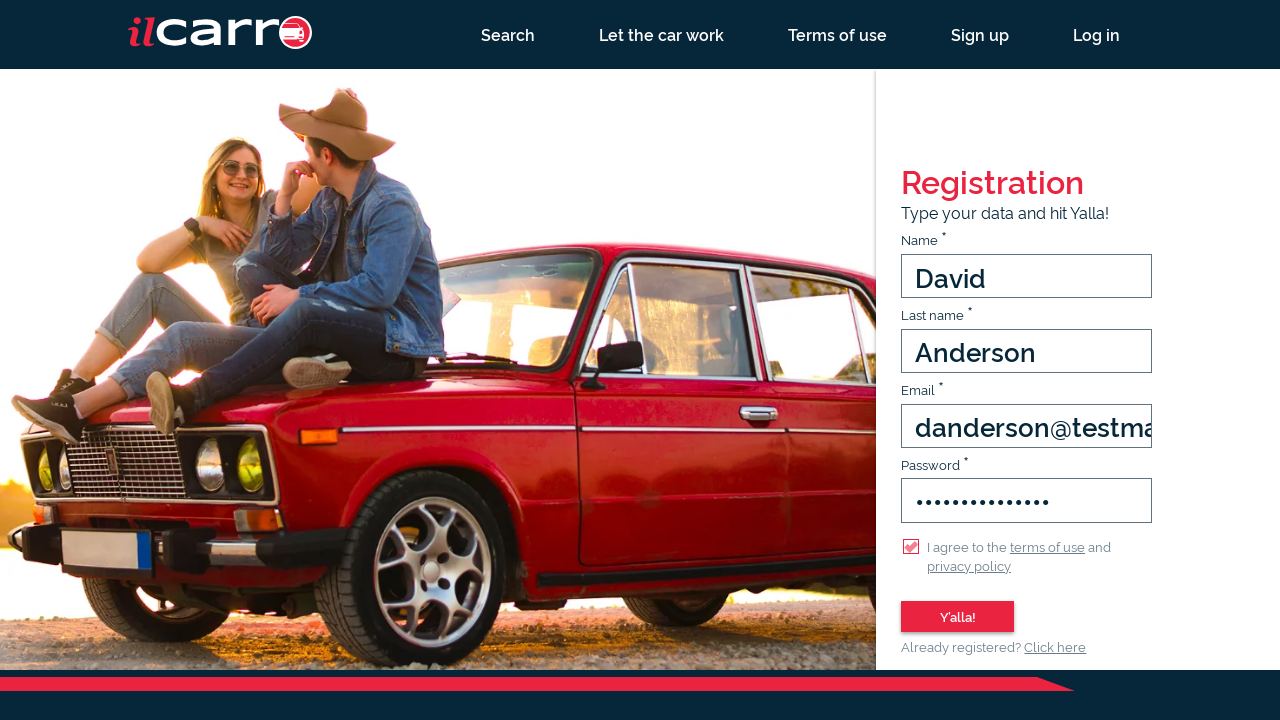

Clicked submit button to register the form at (958, 616) on xpath=//button[@type='submit']
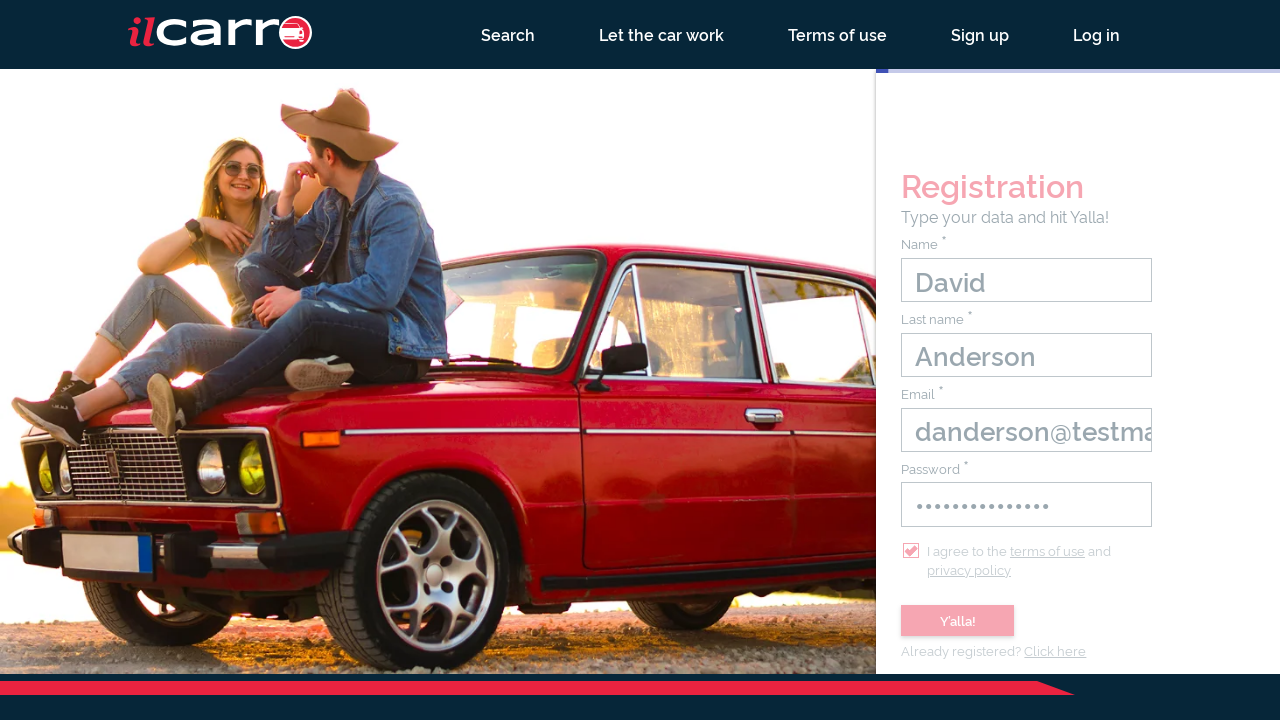

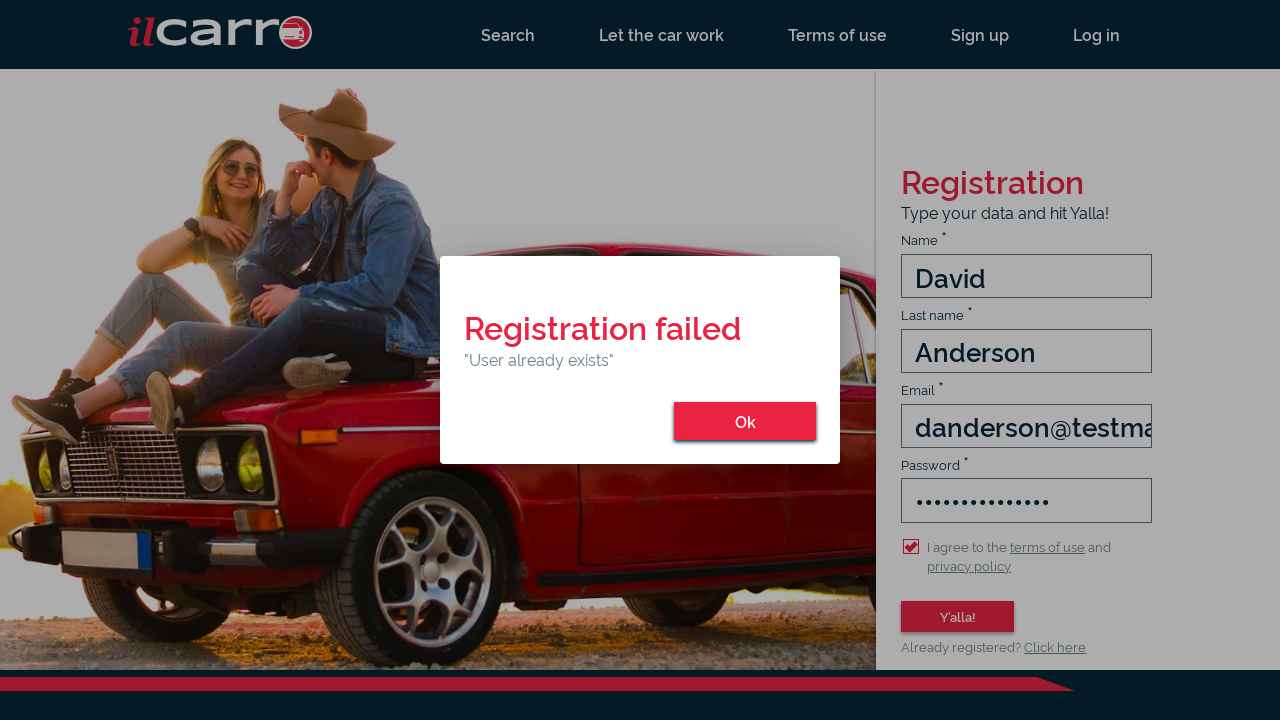